Tests jQuery UI menu interactions by hovering over menu items and clicking on sub-menu items, demonstrating various wait conditions

Starting URL: https://jqueryui.com/menu/

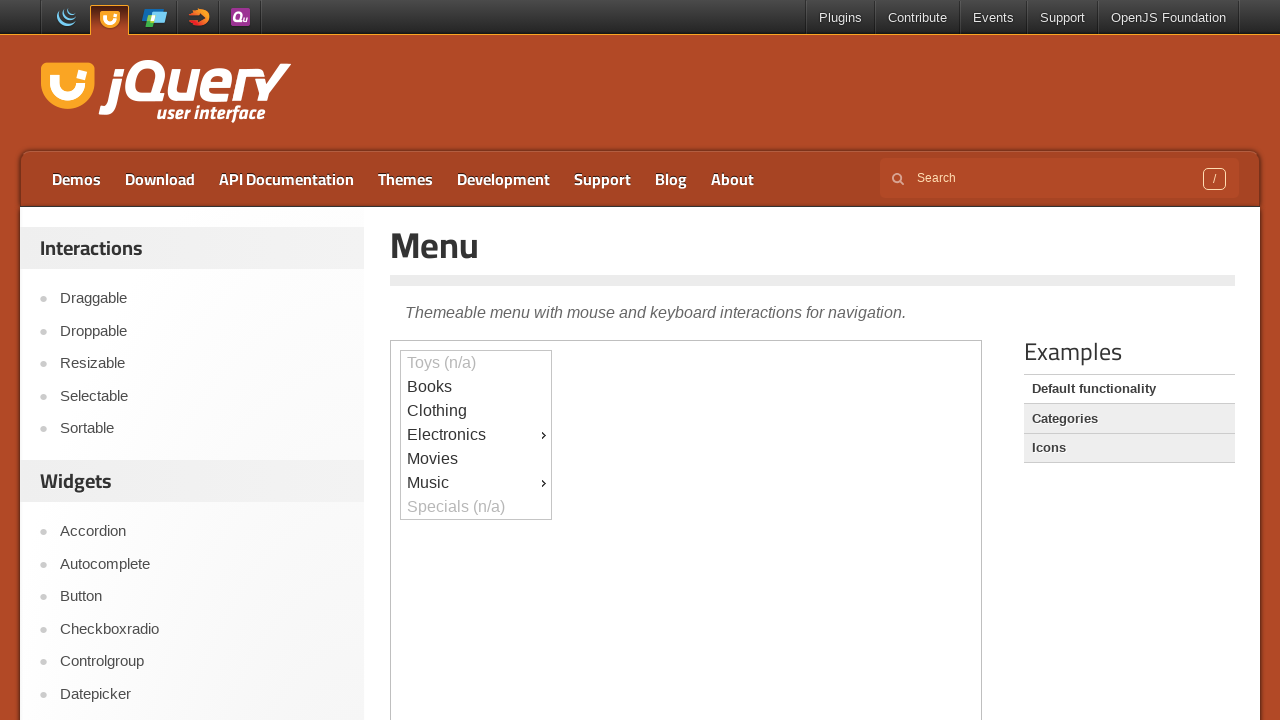

Located iframe containing the jQuery UI menu demo
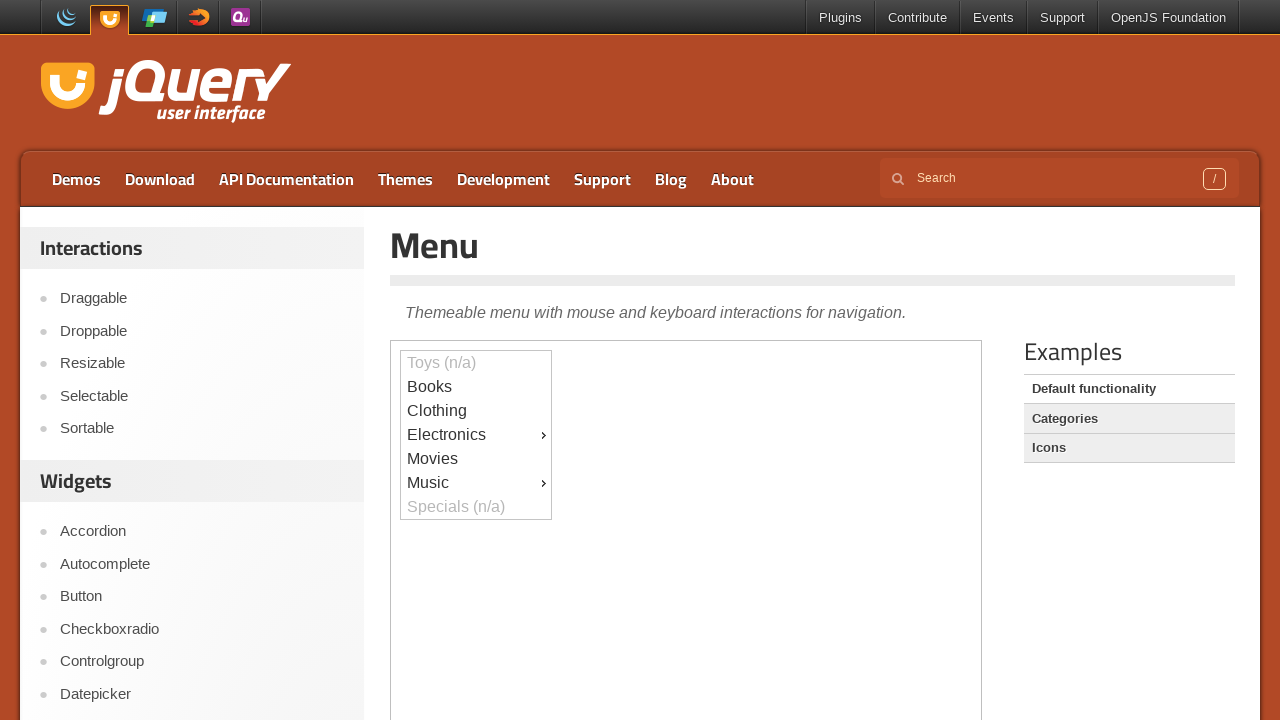

Hovered over the 'Music' menu item at (476, 435) on iframe.demo-frame >> internal:control=enter-frame >> #ui-id-4
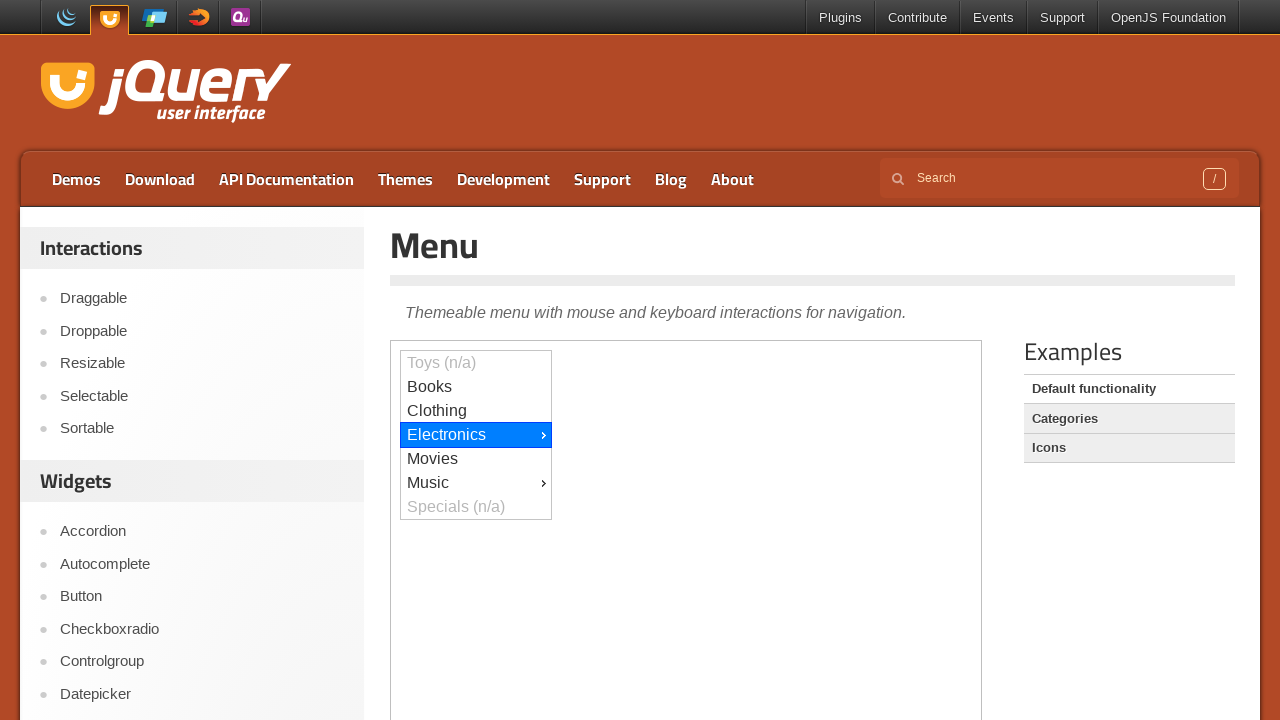

Clicked on the 'Jazz' submenu item at (627, 13) on iframe.demo-frame >> internal:control=enter-frame >> #ui-id-7
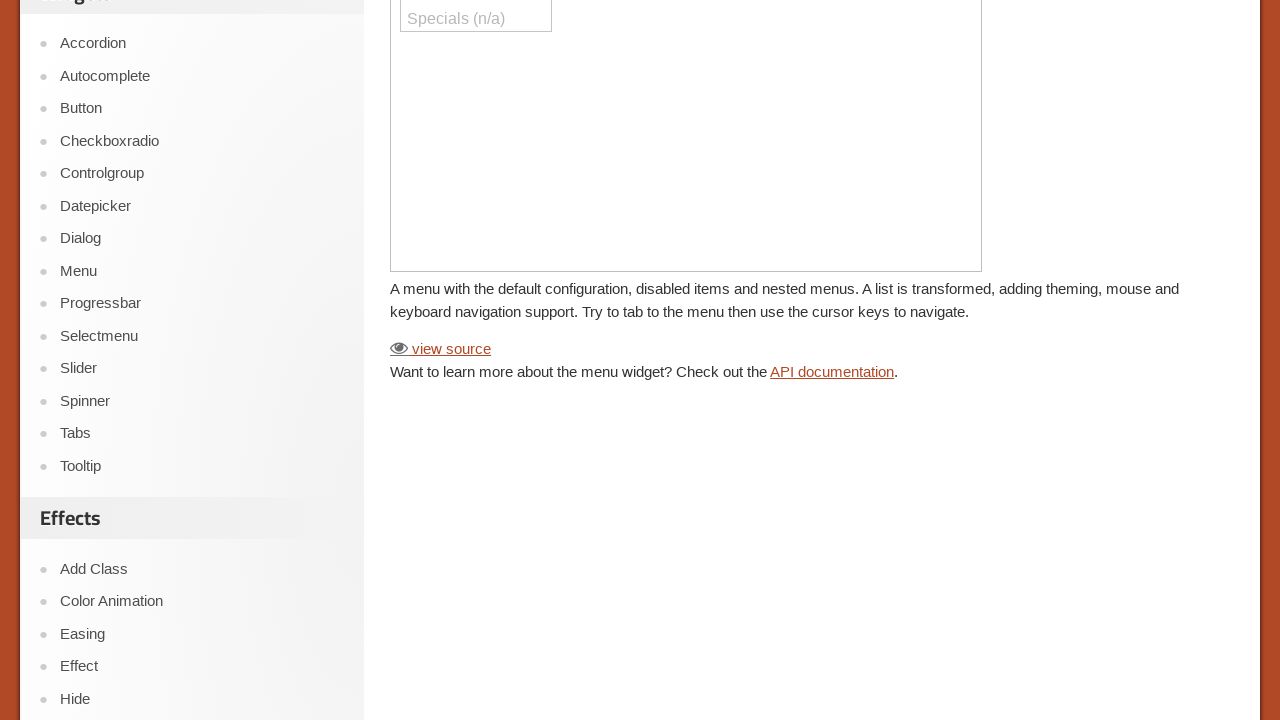

Waited 500ms for action to complete
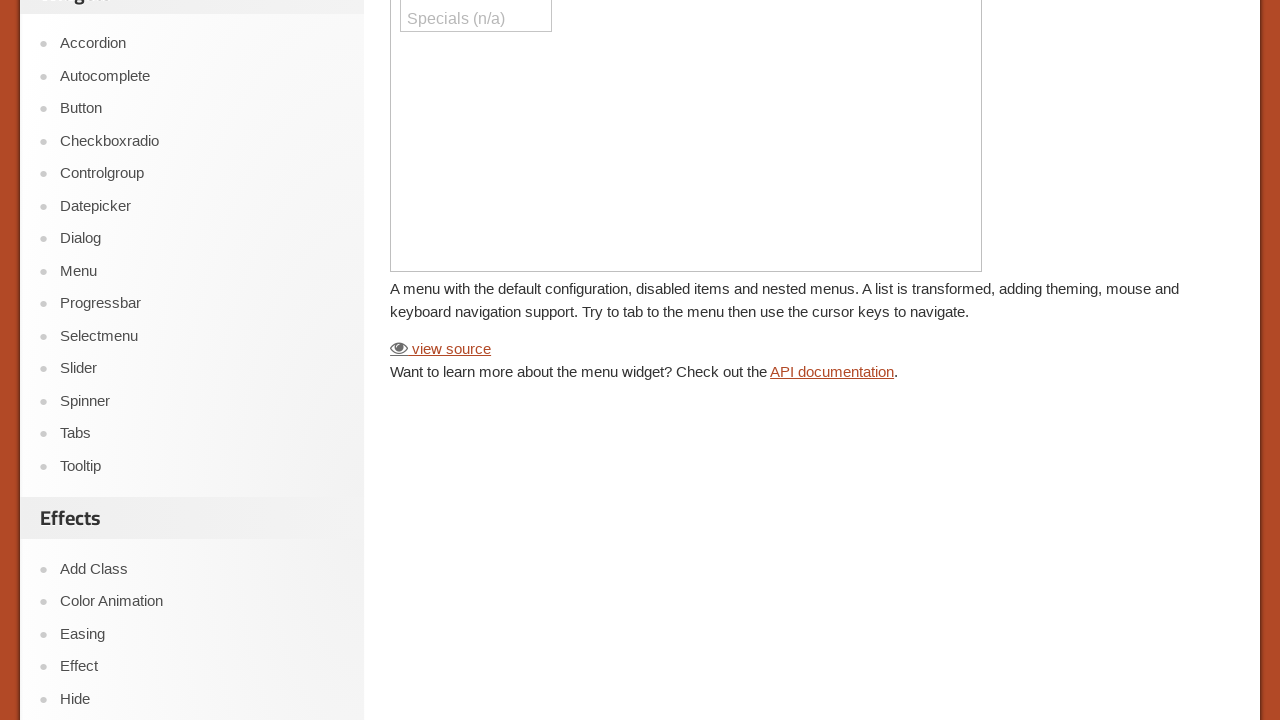

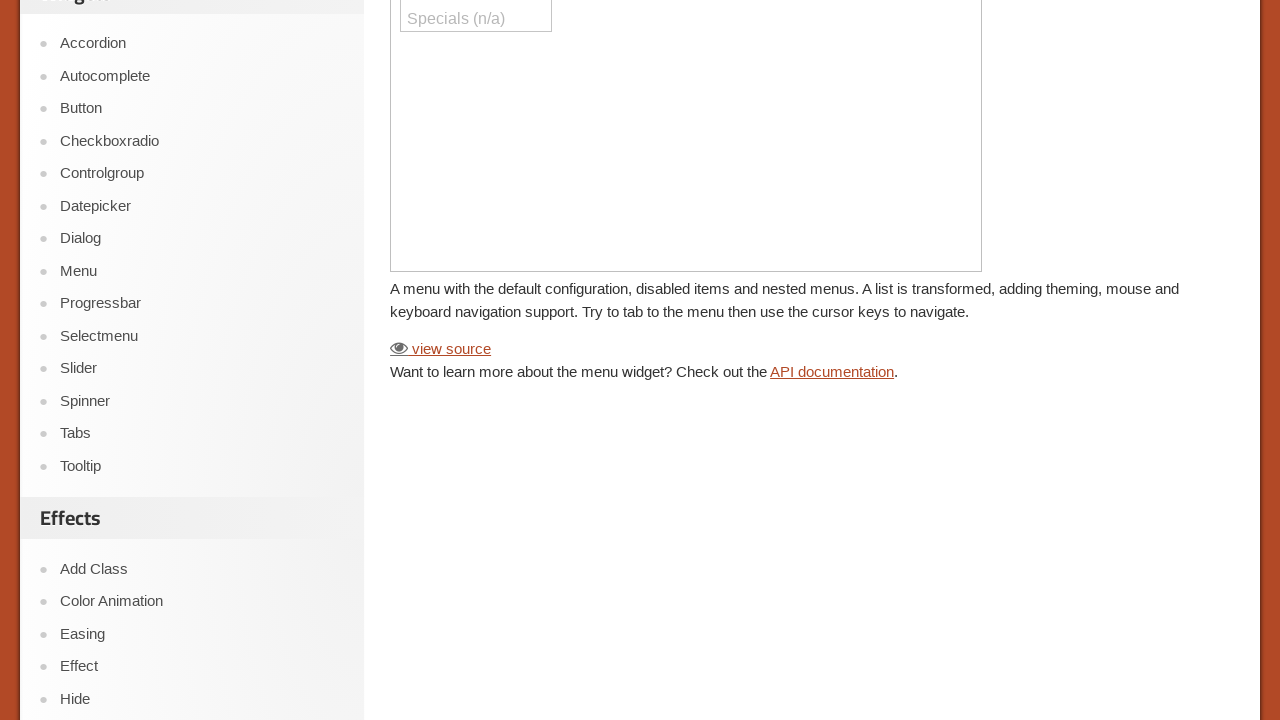